Tests pagination by clicking next and previous buttons and verifying page changes

Starting URL: https://bonigarcia.dev/selenium-webdriver-java/navigation1.html

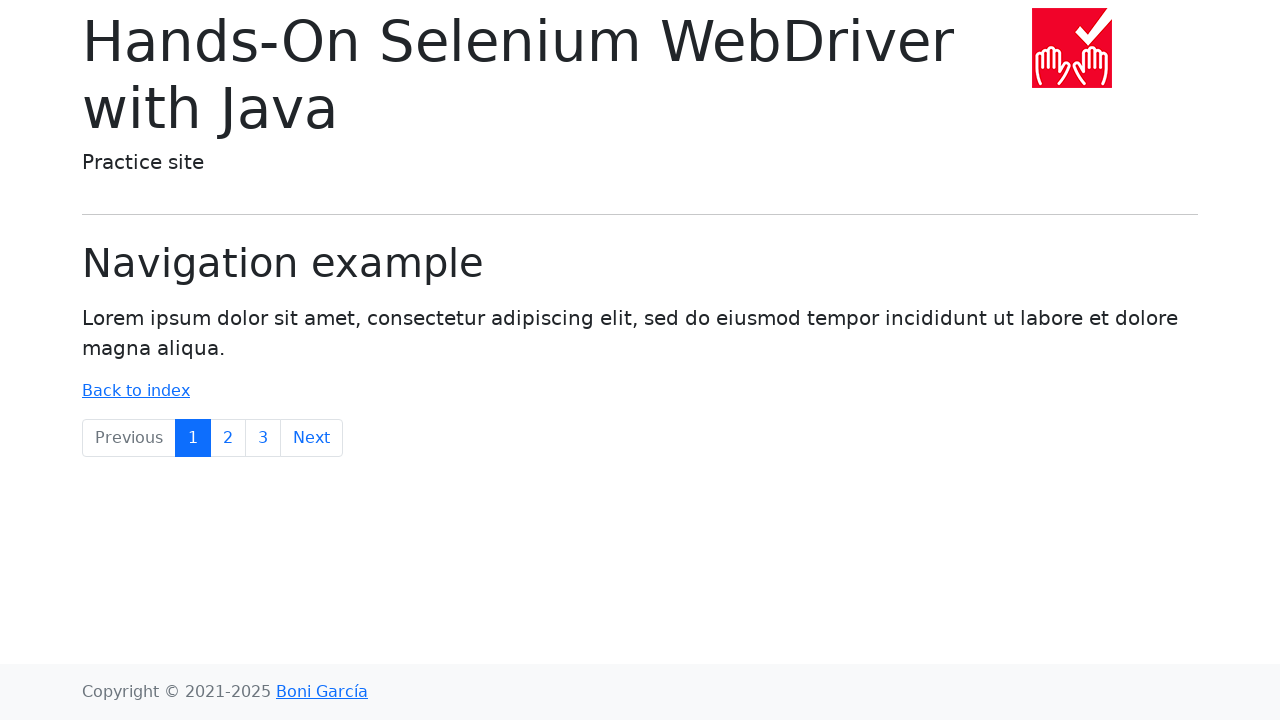

Pagination controls loaded on the page
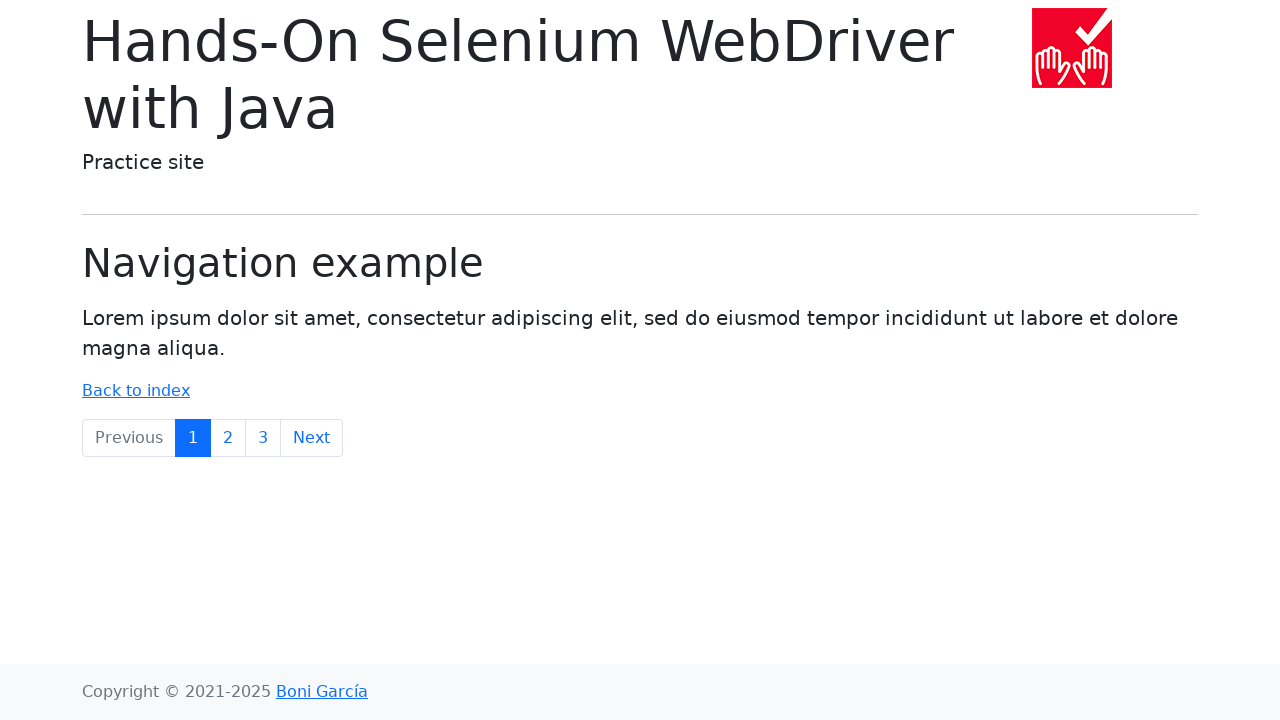

Clicked Next button to navigate to next page at (312, 438) on a.page-link:has-text('Next')
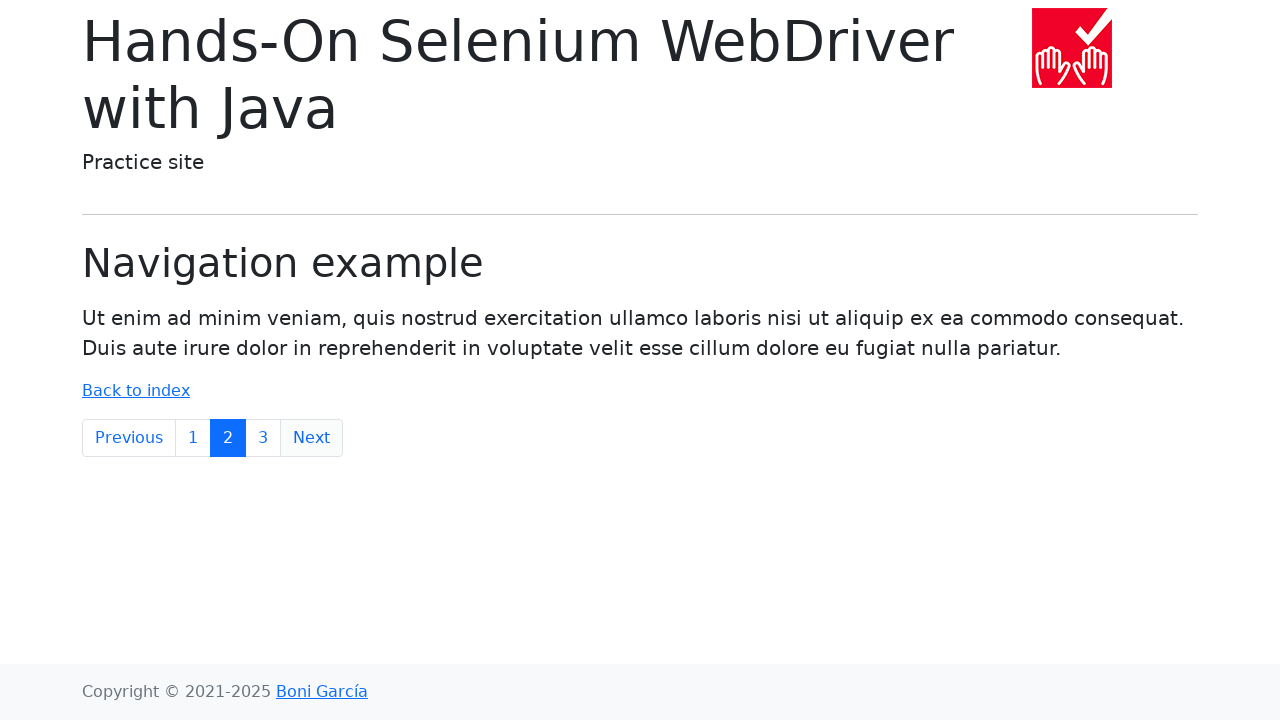

Page loaded after clicking Next button
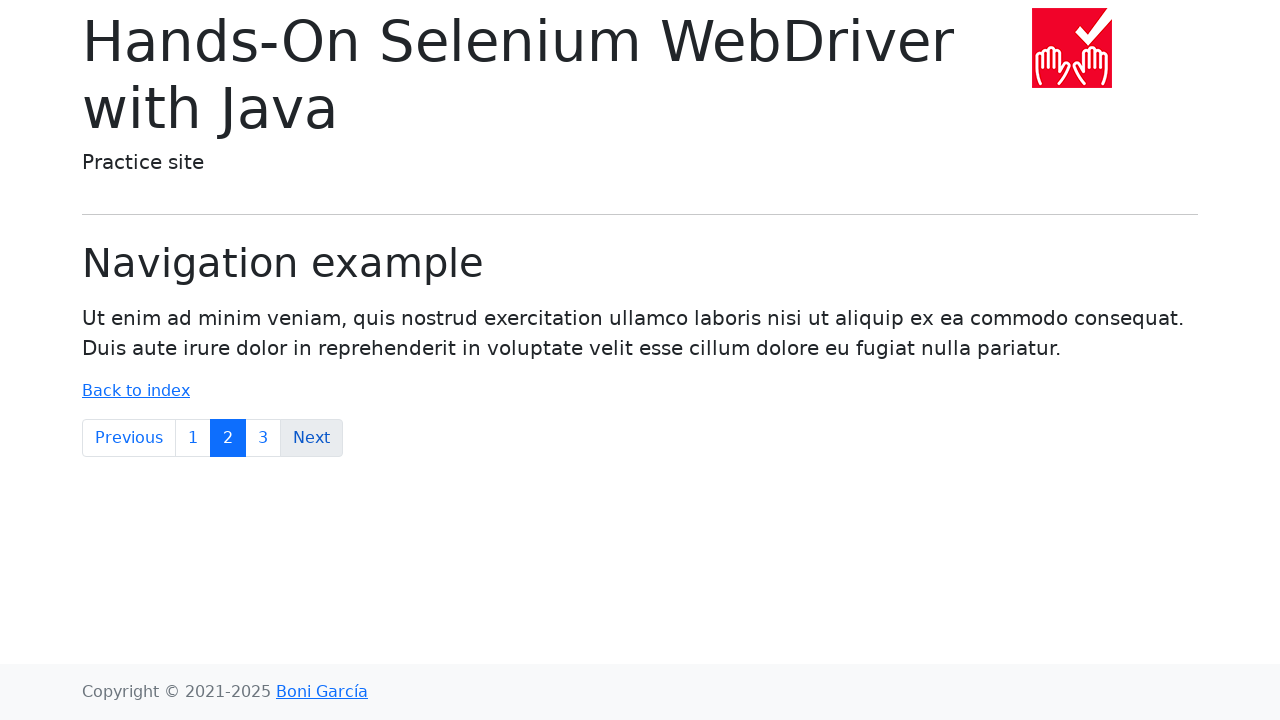

Clicked Previous button to navigate to previous page at (129, 438) on a.page-link:has-text('Previous')
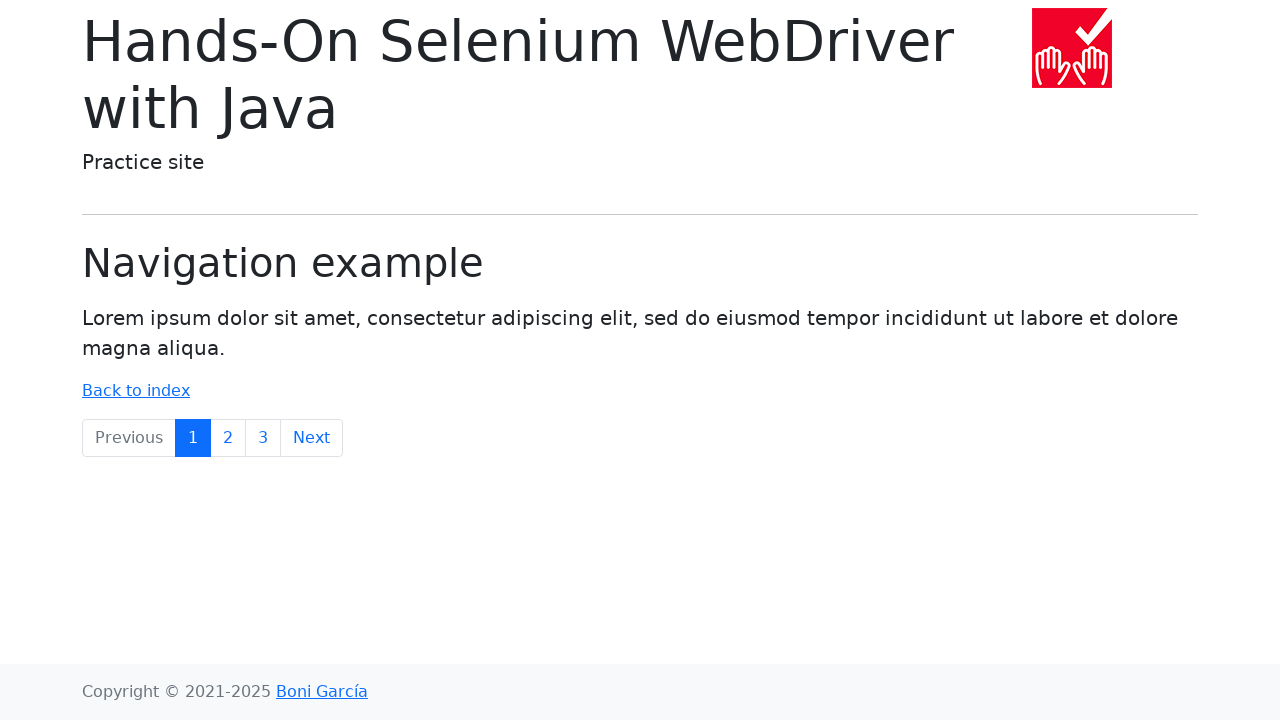

Page loaded after clicking Previous button
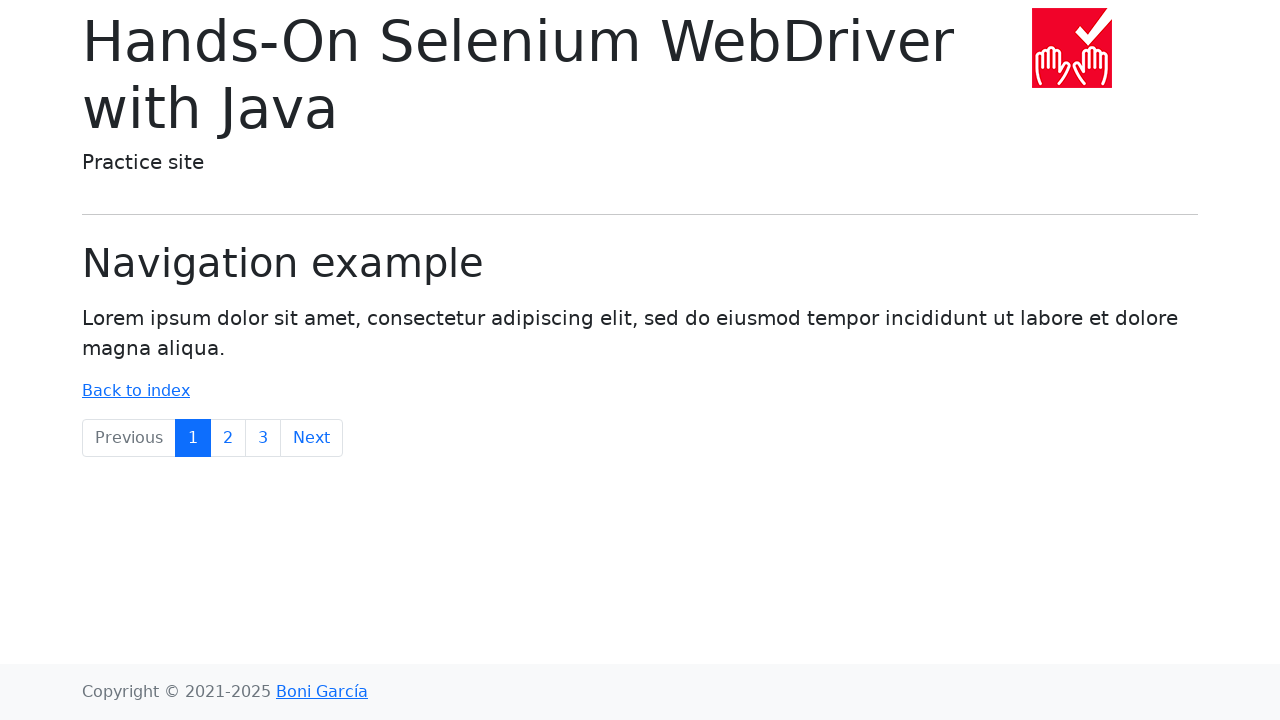

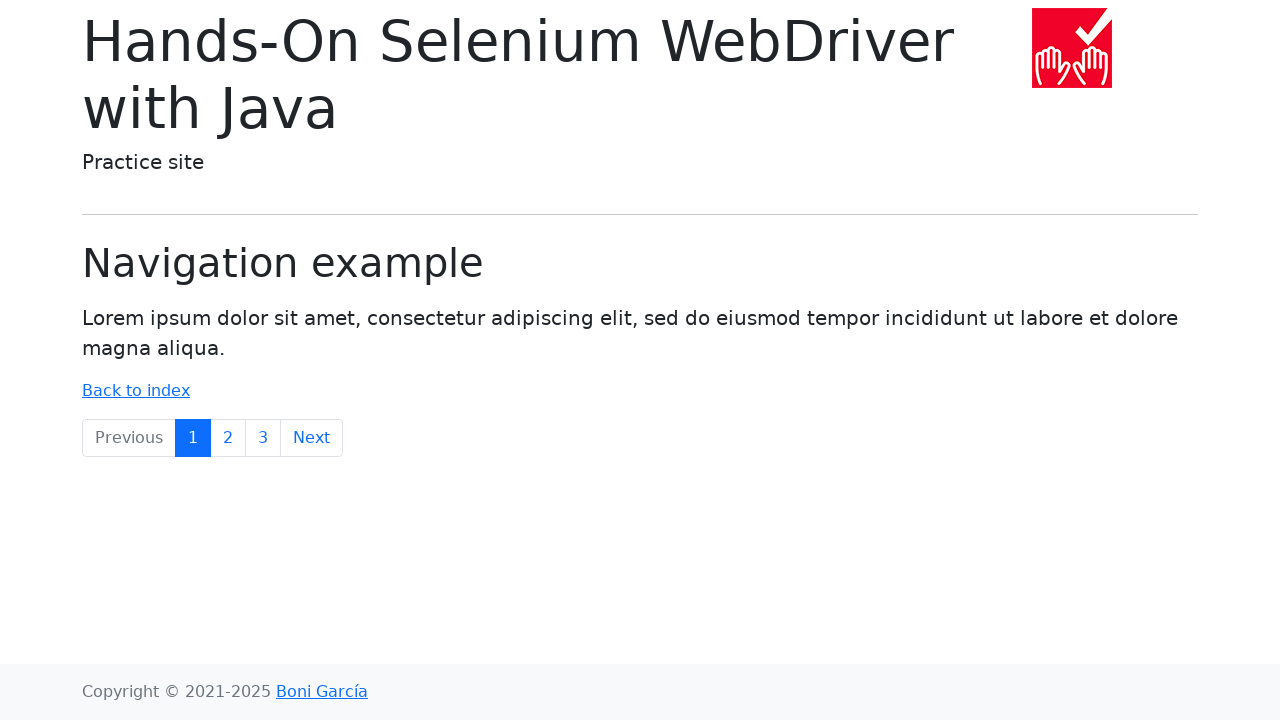